Tests drag and drop functionality on jQueryUI demo page by switching to an iframe and dragging an element onto a drop target

Starting URL: https://jqueryui.com/droppable/

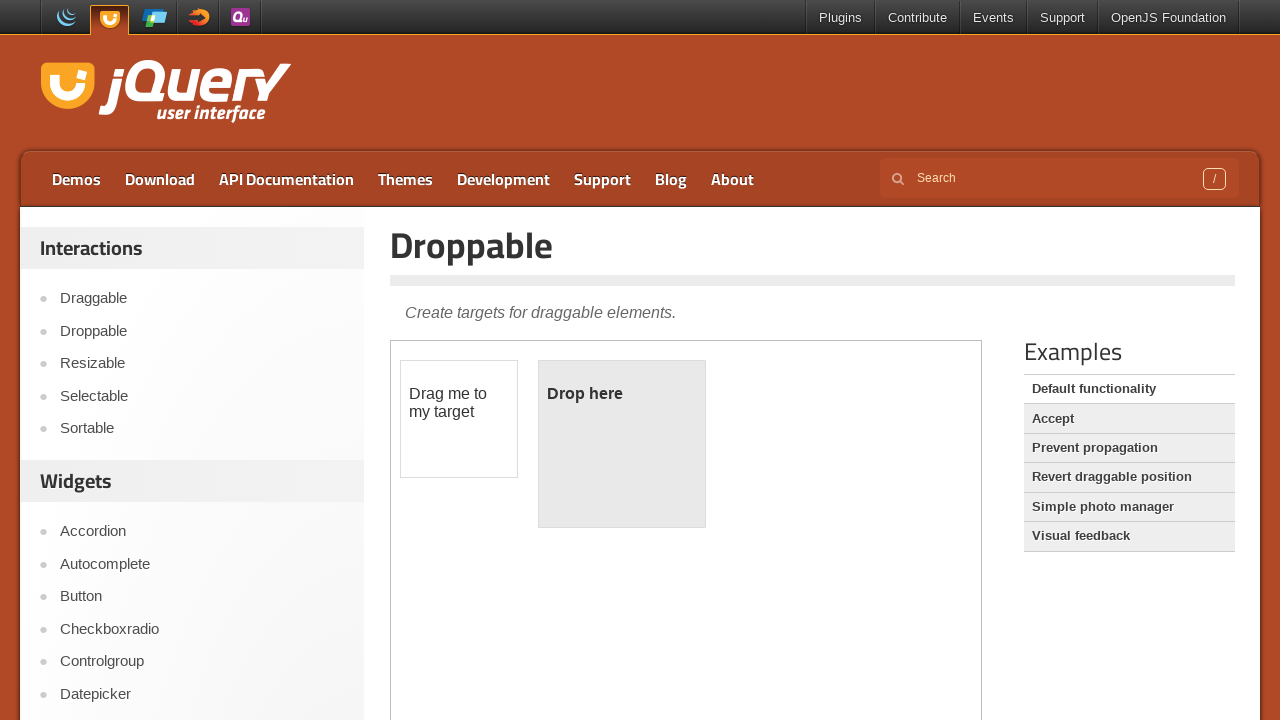

Located the demo iframe
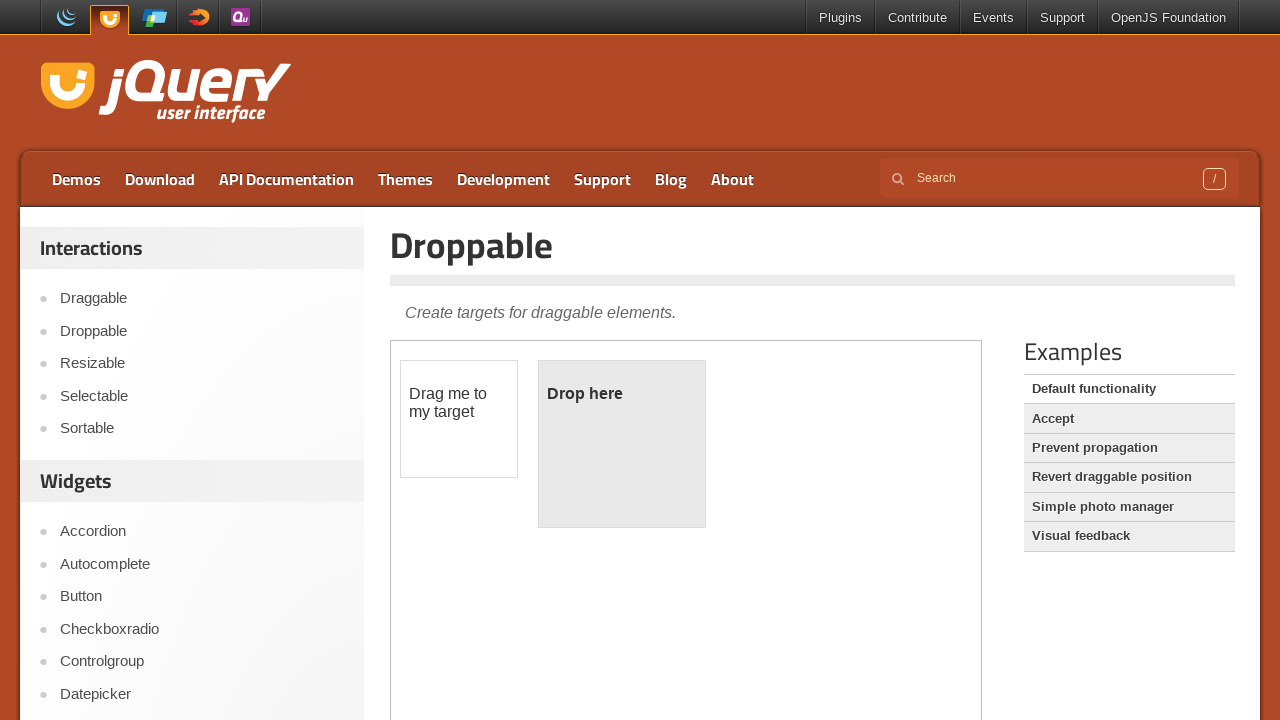

Located the draggable element in iframe
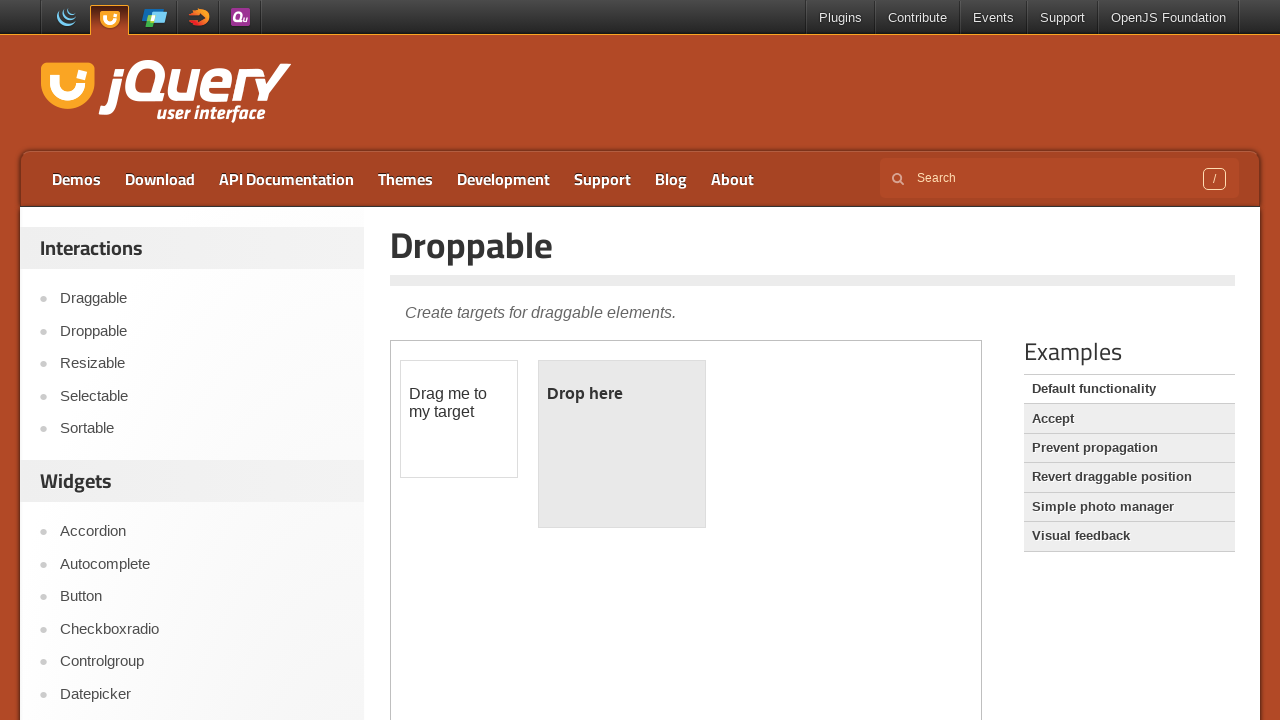

Located the droppable target element in iframe
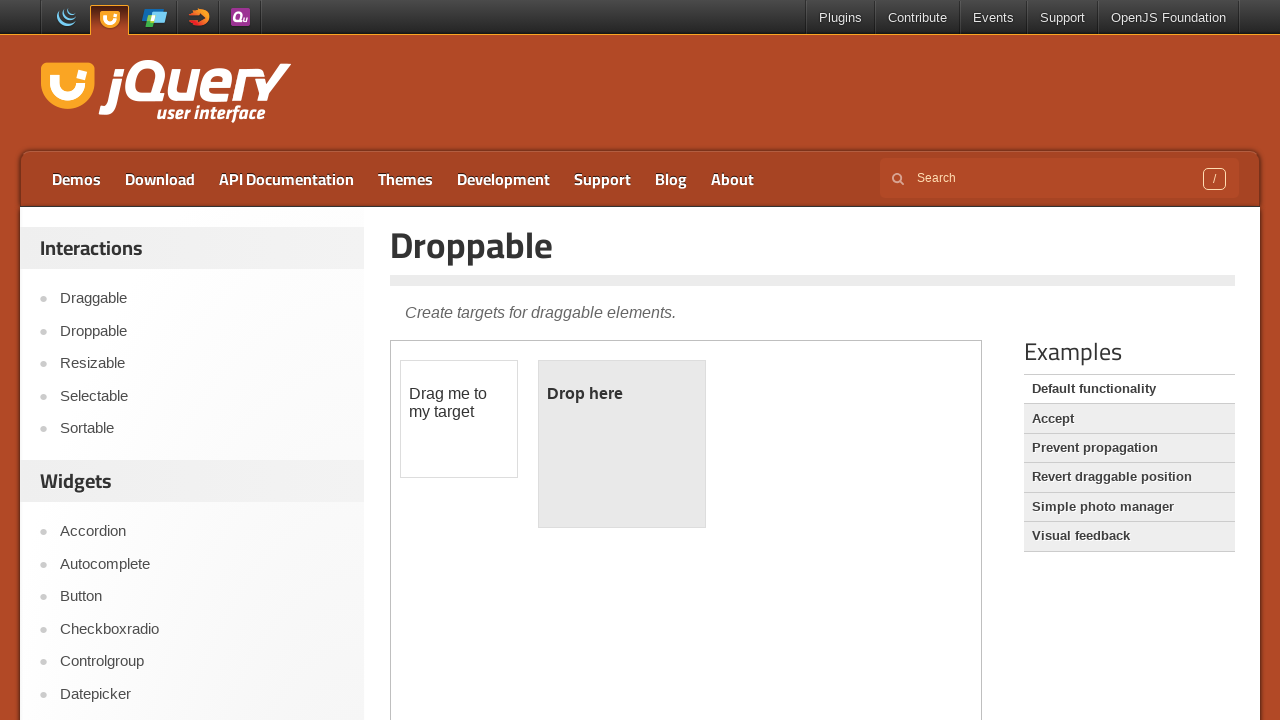

Dragged the source element onto the droppable target at (622, 444)
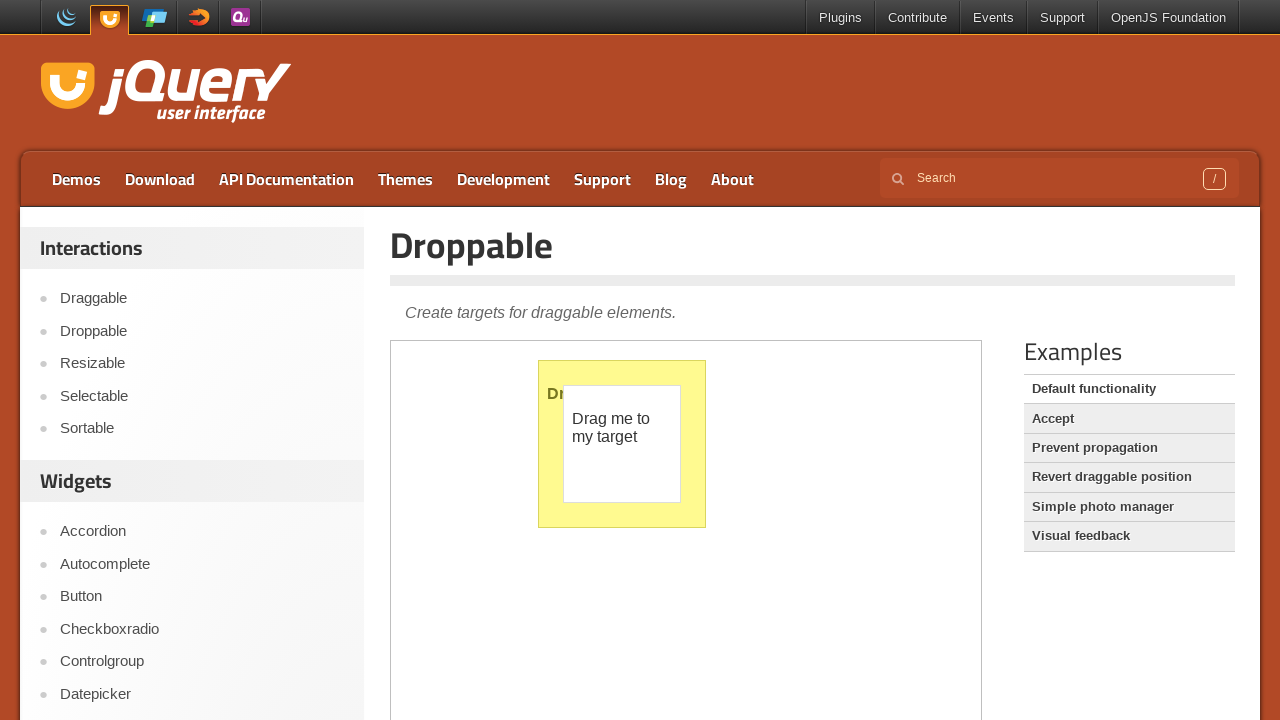

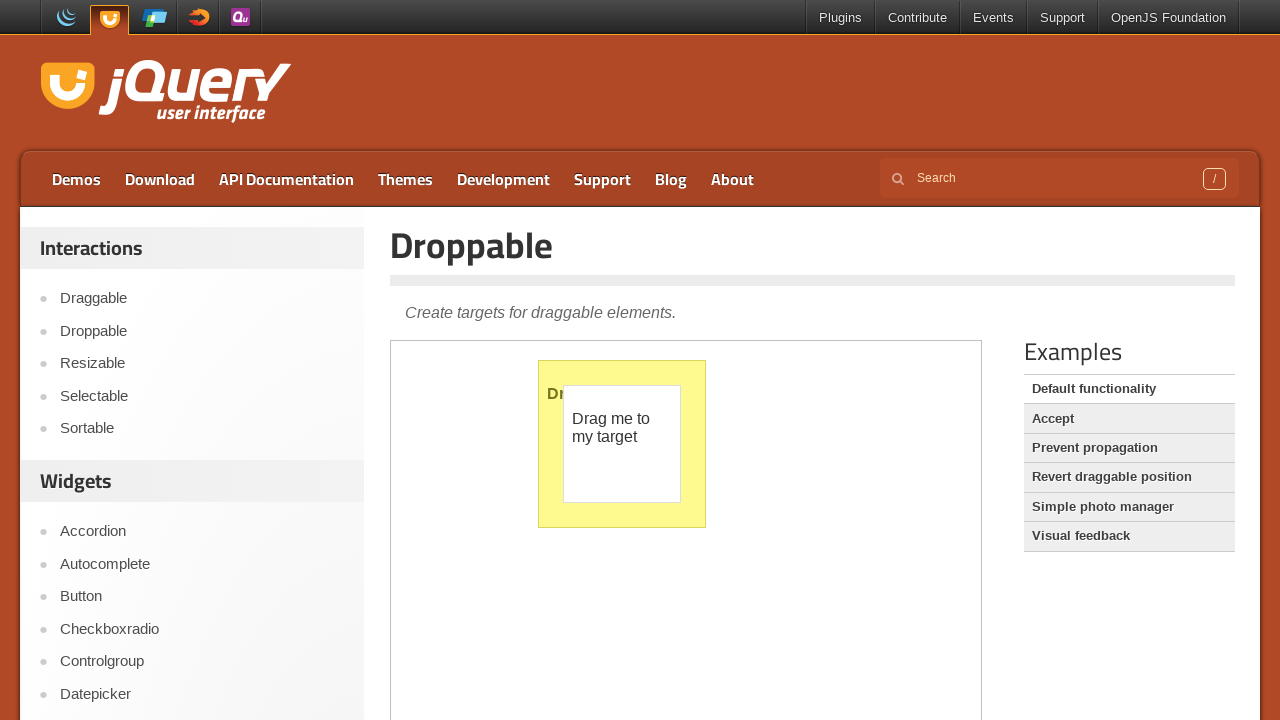